Tests the locators page by clicking various buttons identified using different locator strategies (id, name, CSS selector)

Starting URL: https://hatem-hatamleh.github.io/Selenium-html/

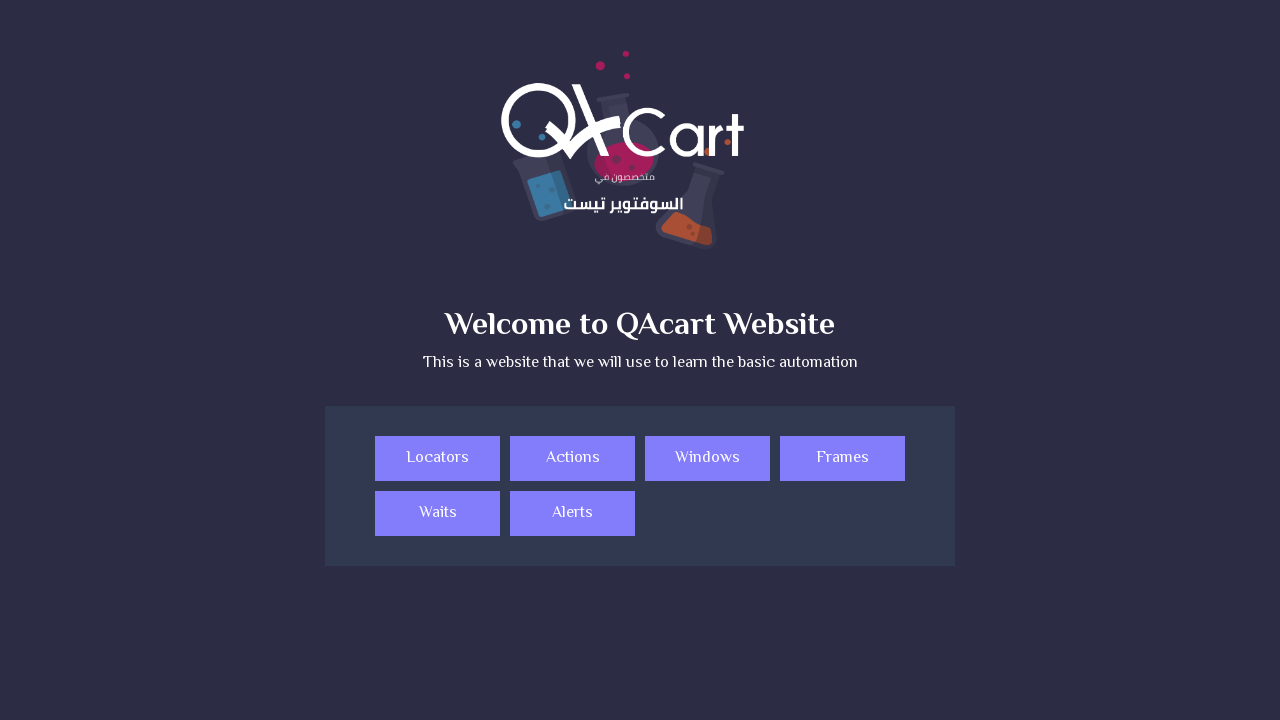

Clicked on Locators button at (438, 458) on xpath=//a[@class='button locators']
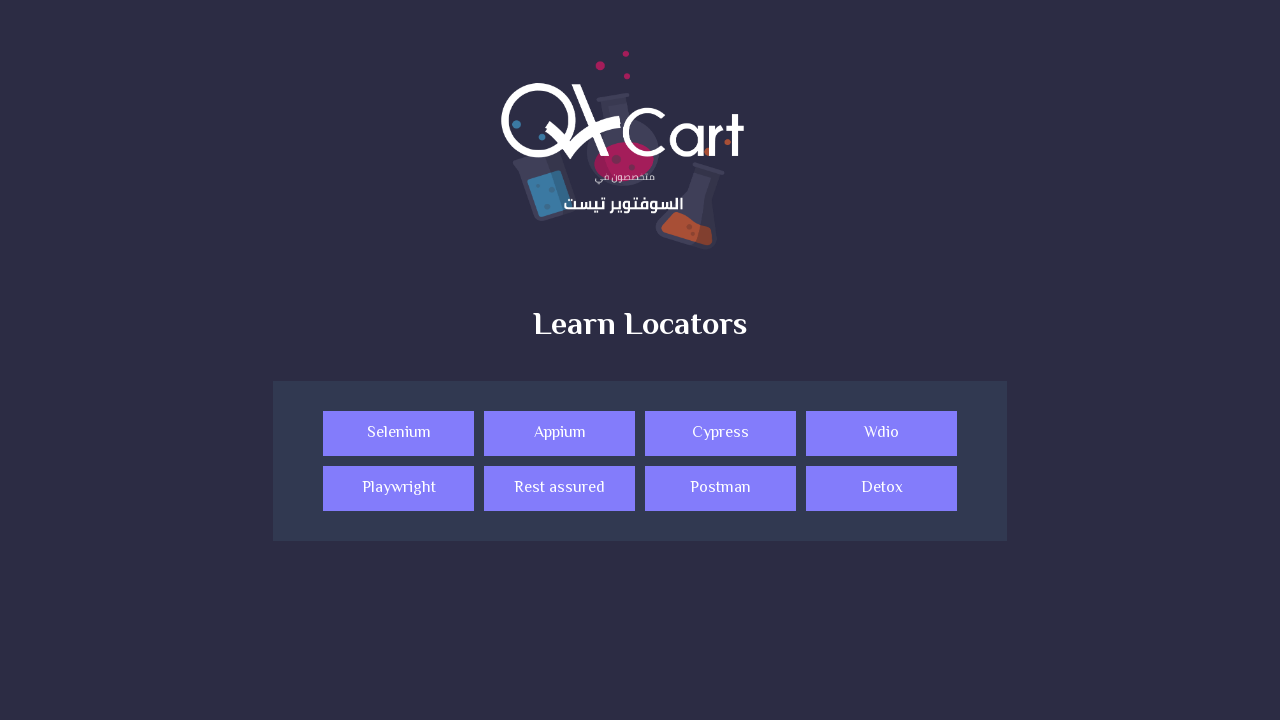

Clicked selenium button using id locator at (398, 434) on #selenium
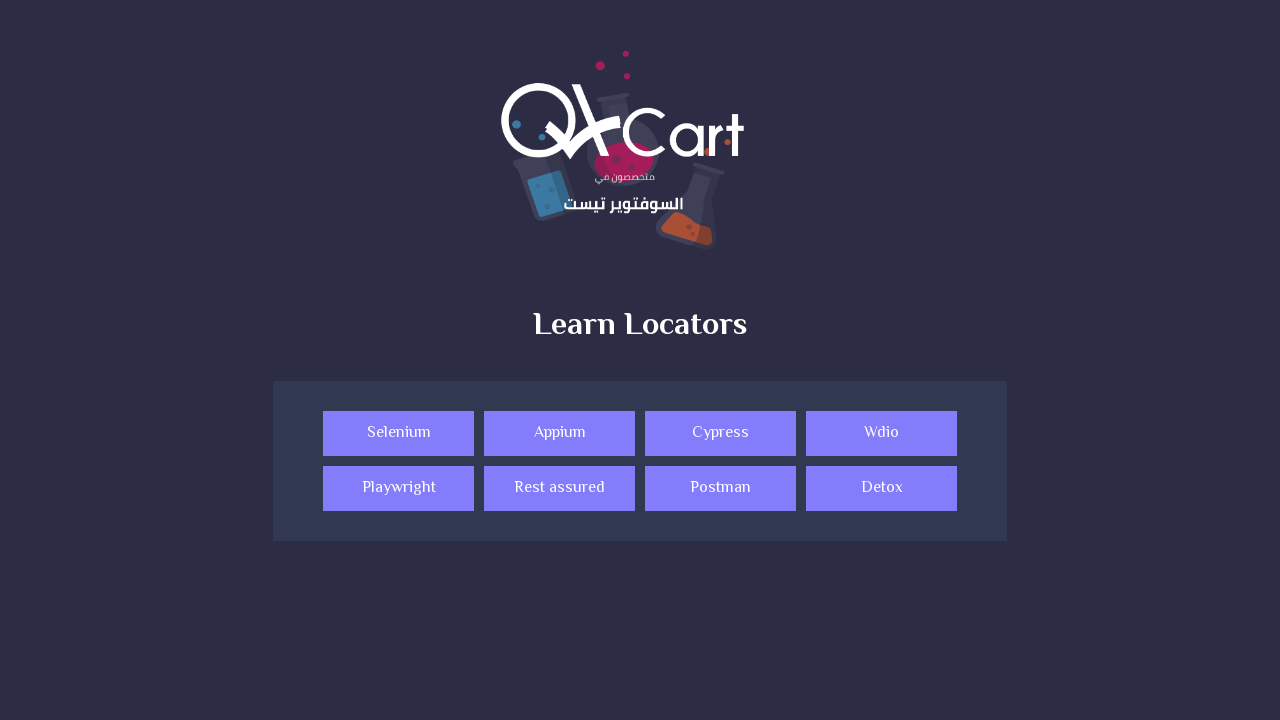

Clicked appium button using name attribute locator at (560, 434) on [name='appium']
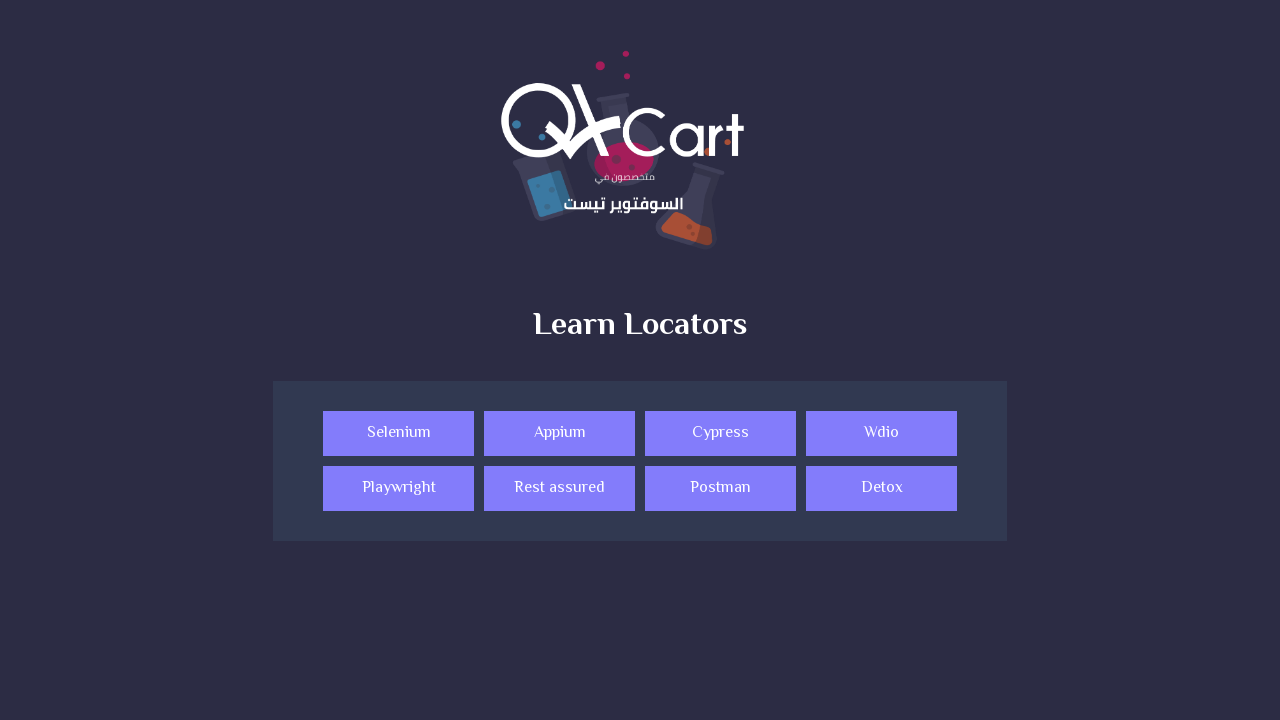

Clicked cypress button using data-testid locator at (720, 434) on [data-testid='cypress']
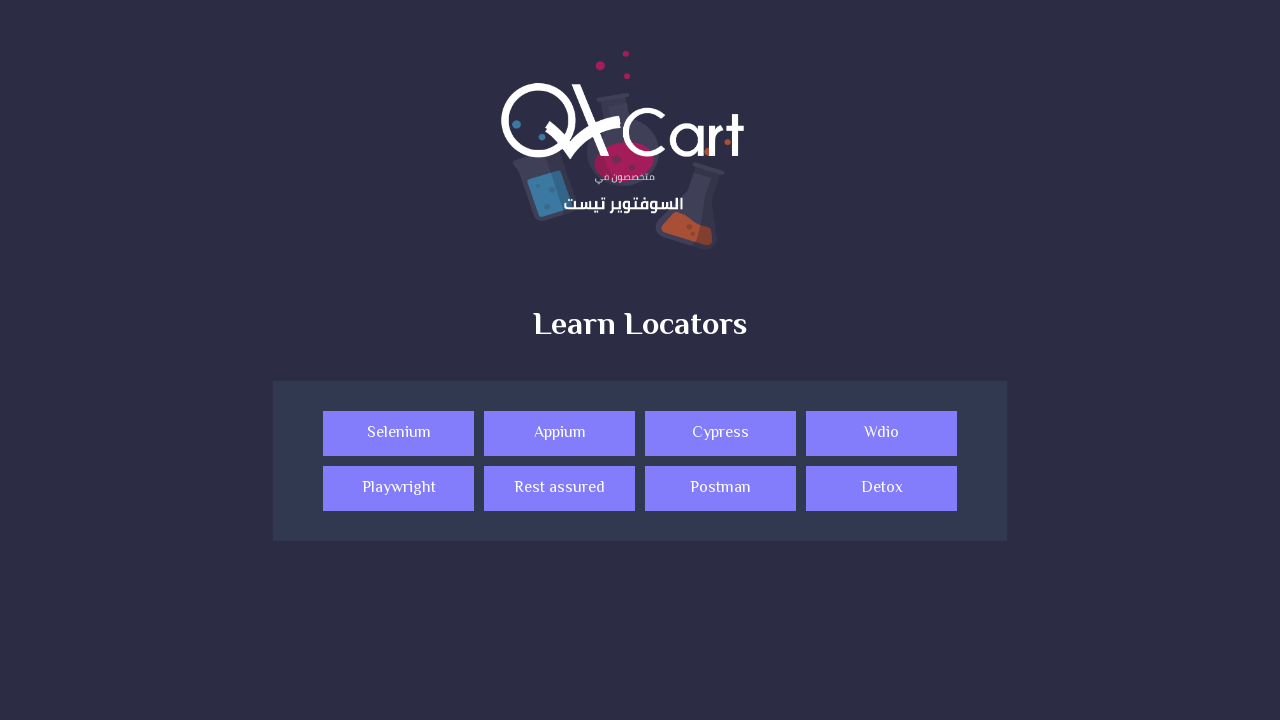

Navigated back from locators page
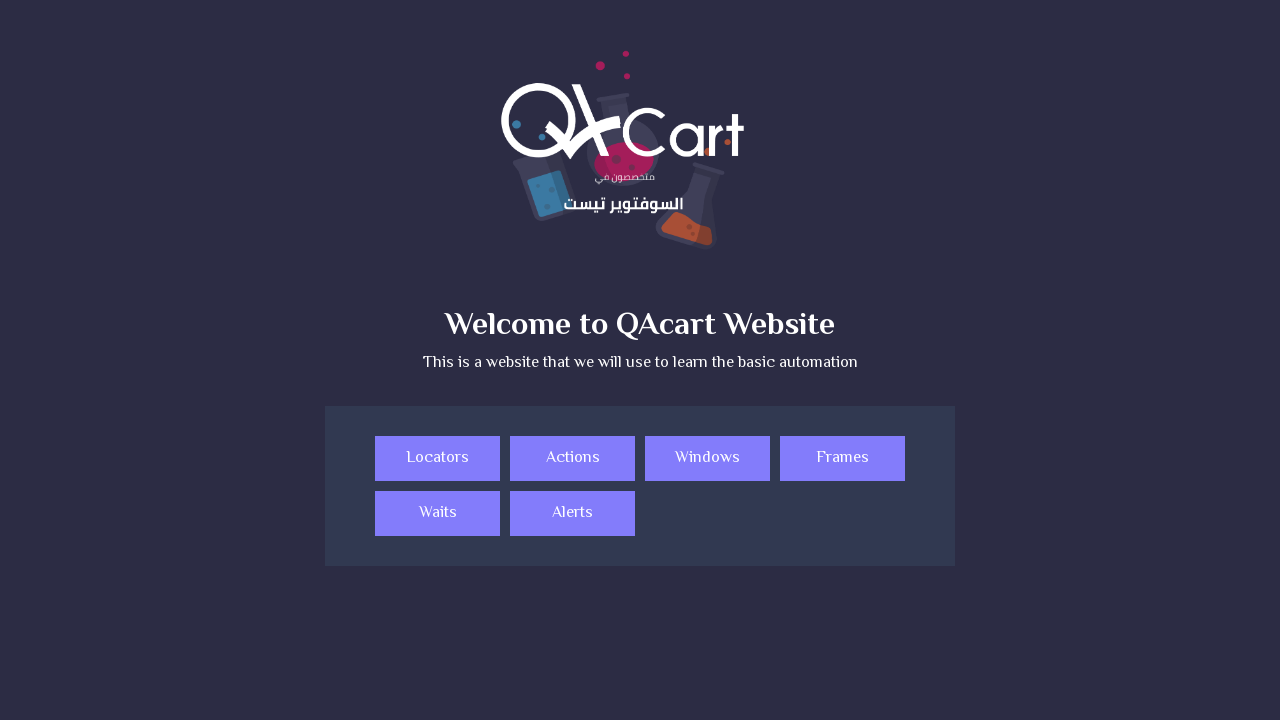

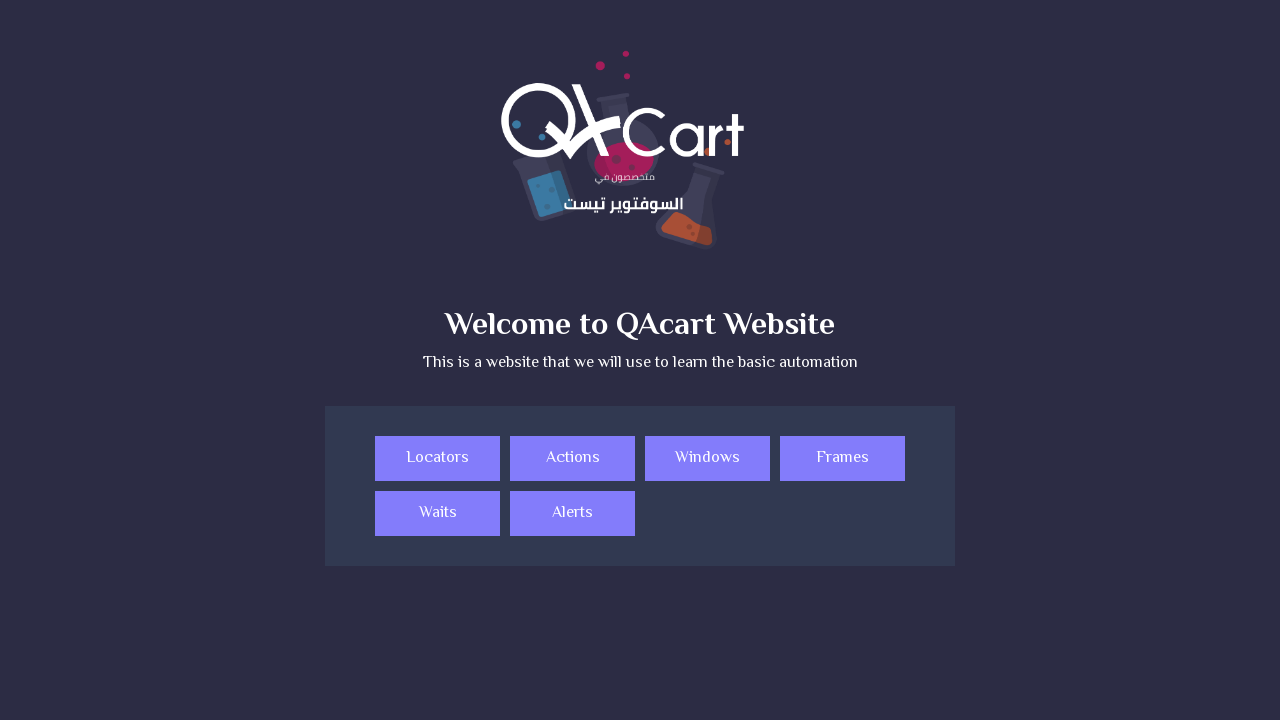